Tests search functionality on Hacker News clone by searching for "cypress" and verifying results are displayed

Starting URL: https://hackernews-seven.vercel.app

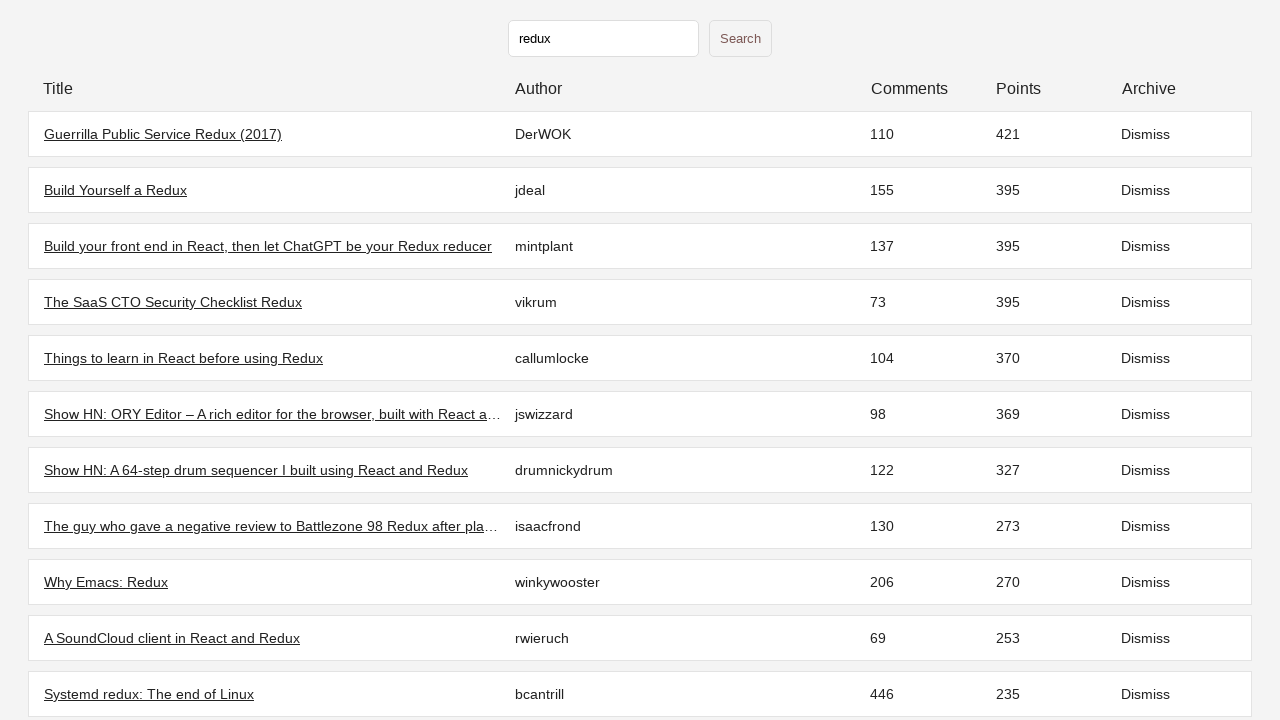

Initial page loaded and stories appeared
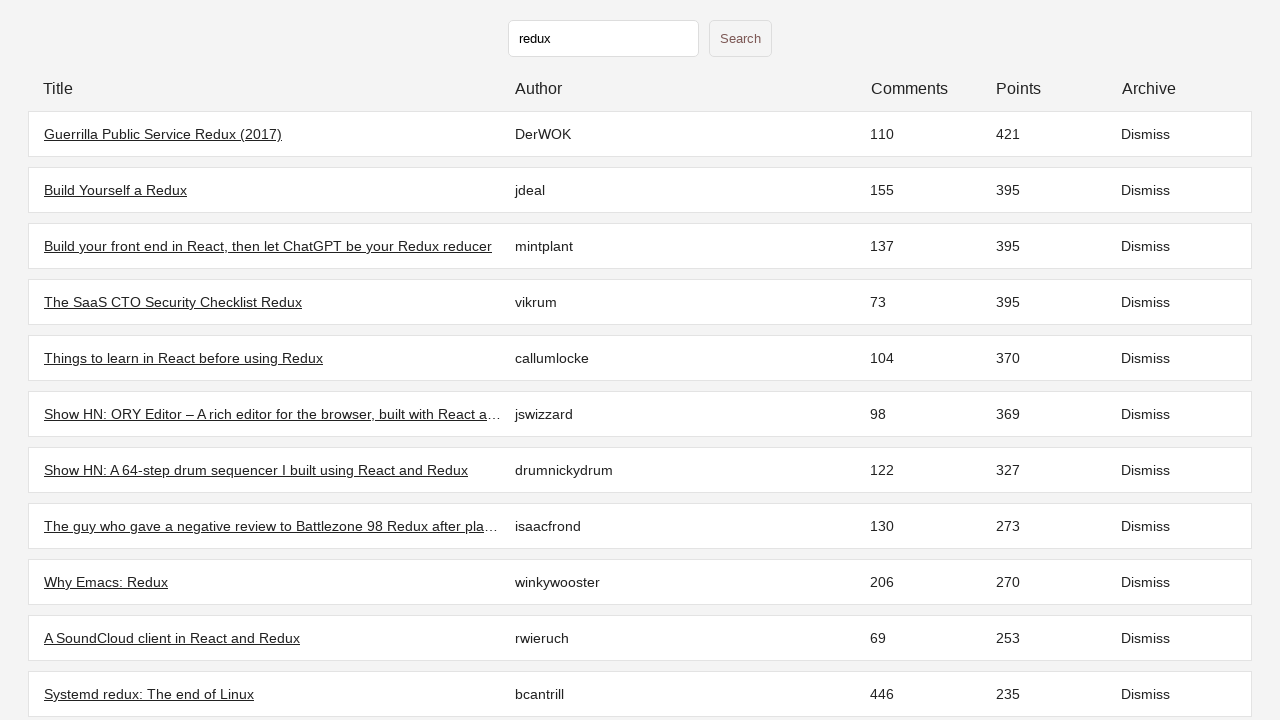

Filled search input with 'cypress' on input[type="text"]
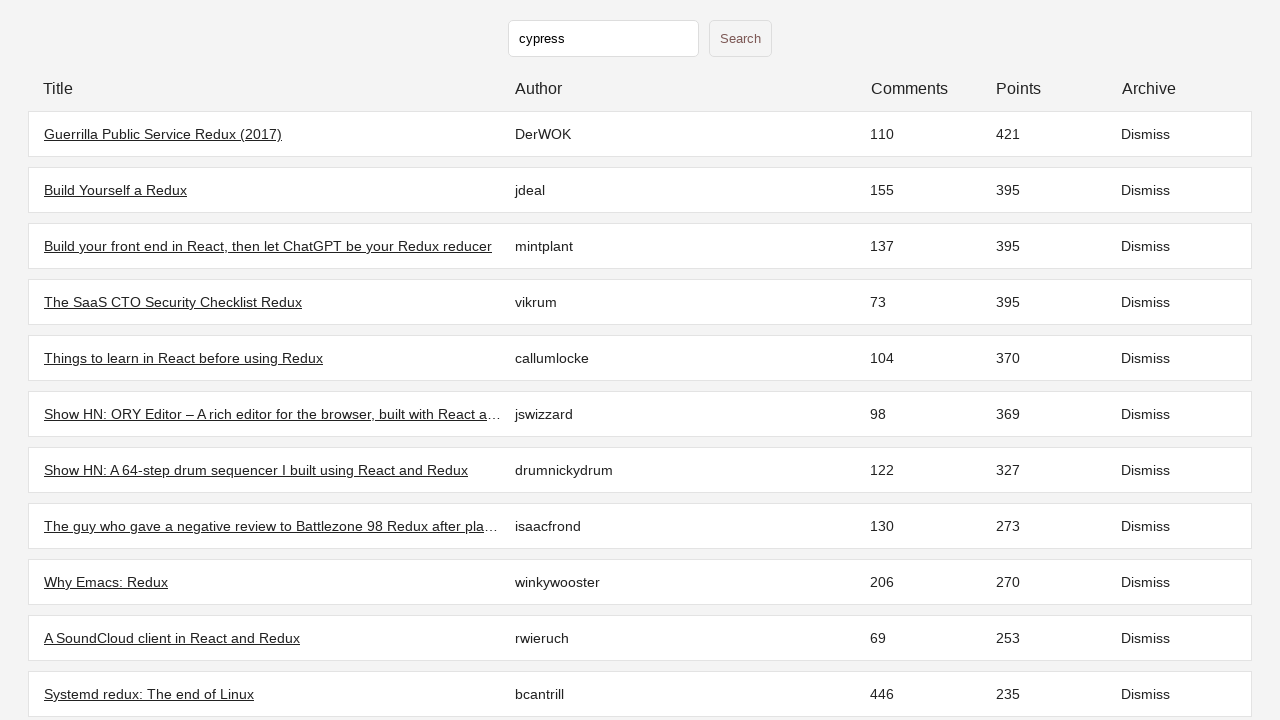

Pressed Enter to submit search
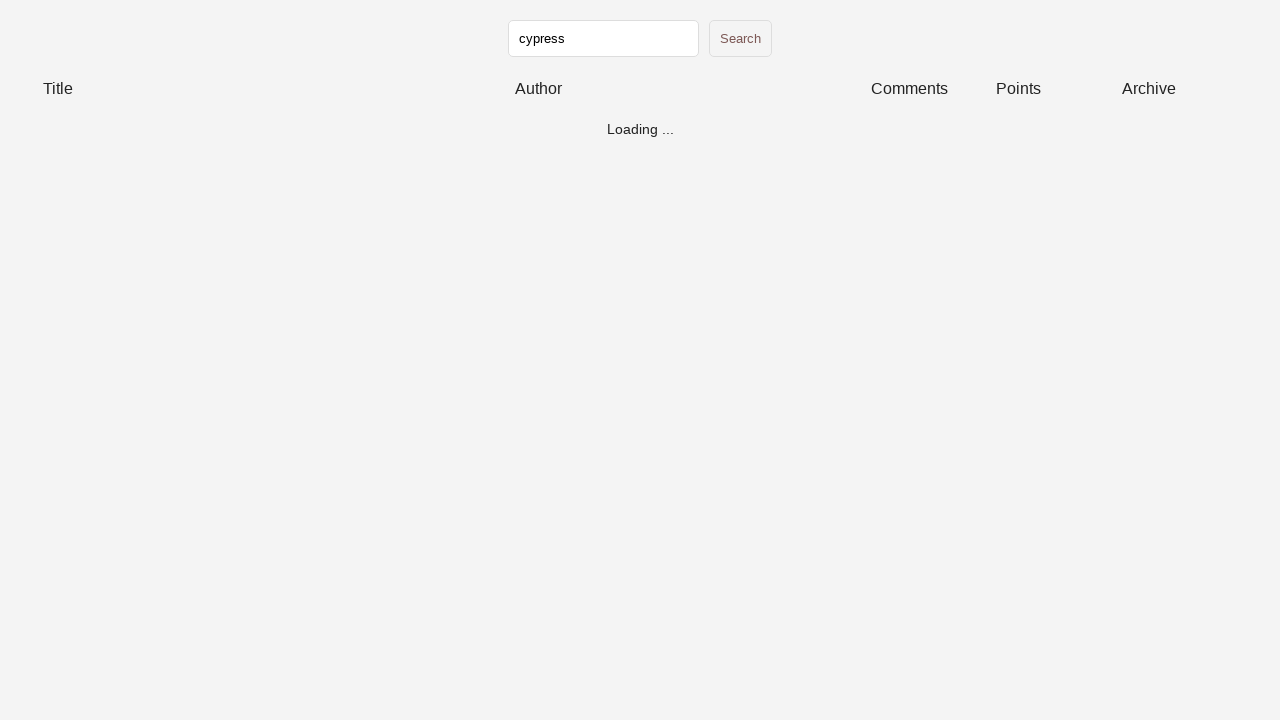

Search results loaded
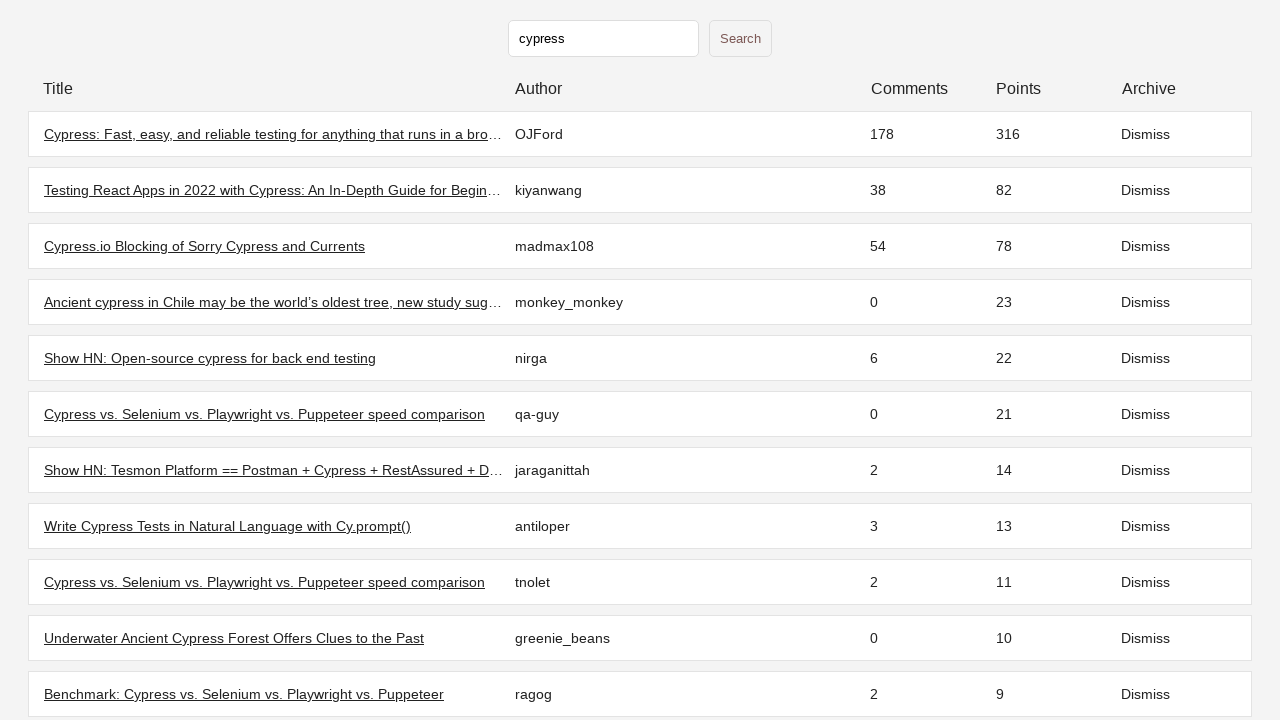

Verified at least one search result is displayed
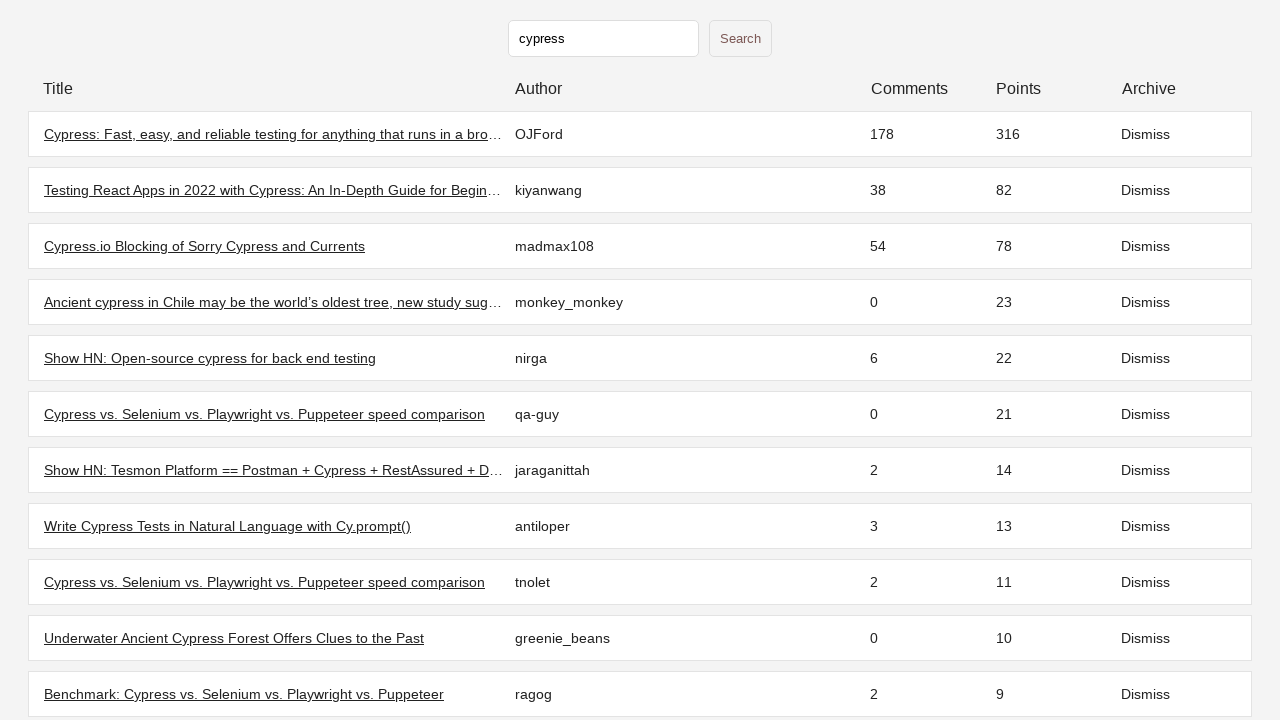

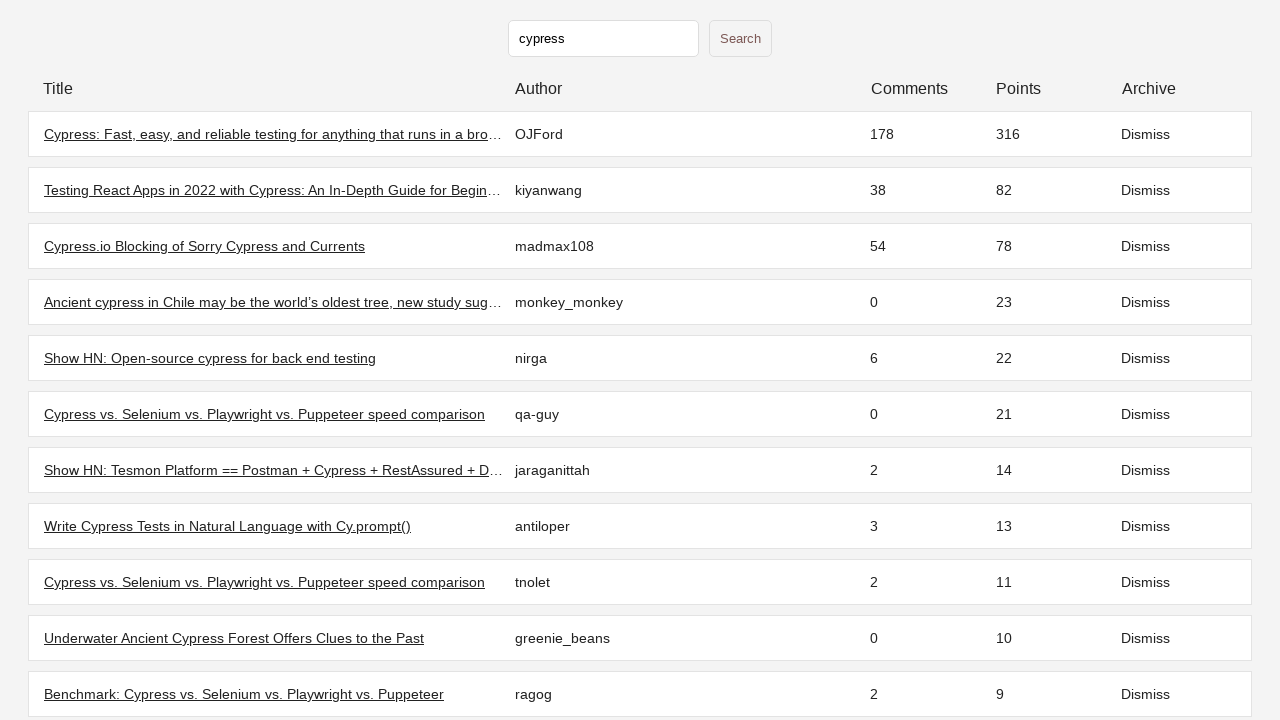